Tests the date picker functionality by selecting a specific date (April 15, 1981) from the date of birth calendar widget

Starting URL: https://demoqa.com/automation-practice-form

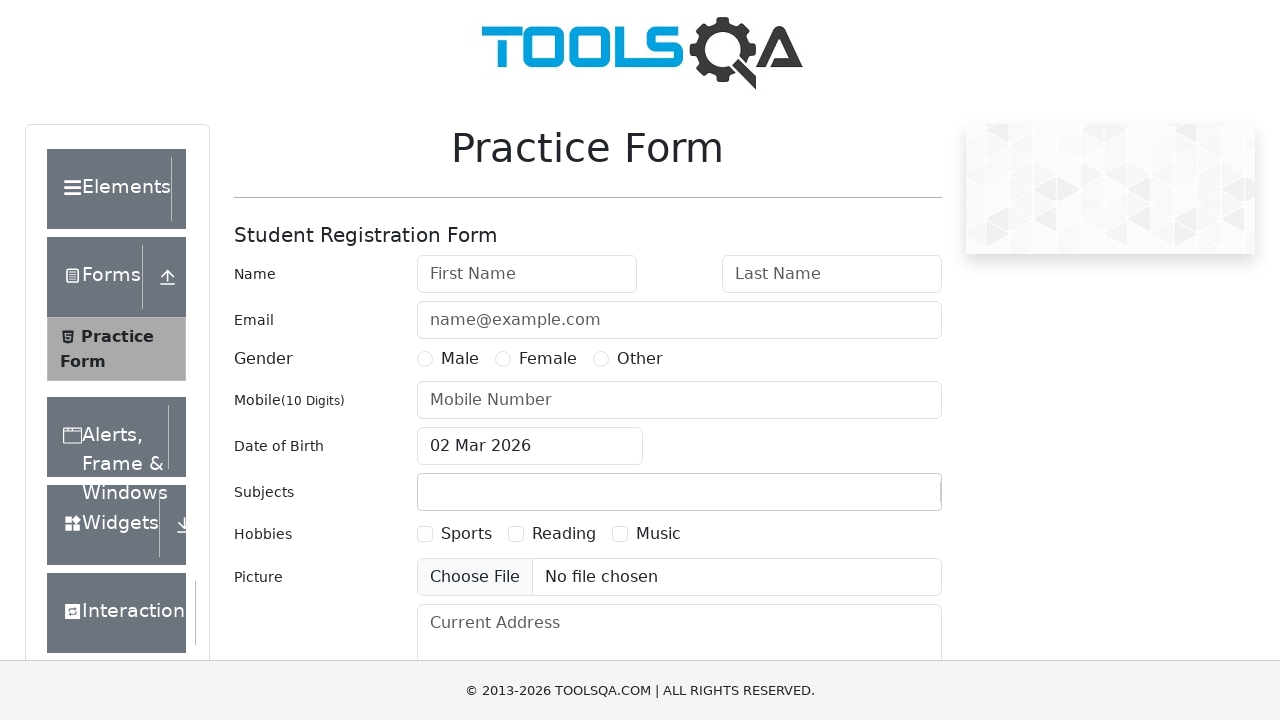

Waited for firstName field to be visible
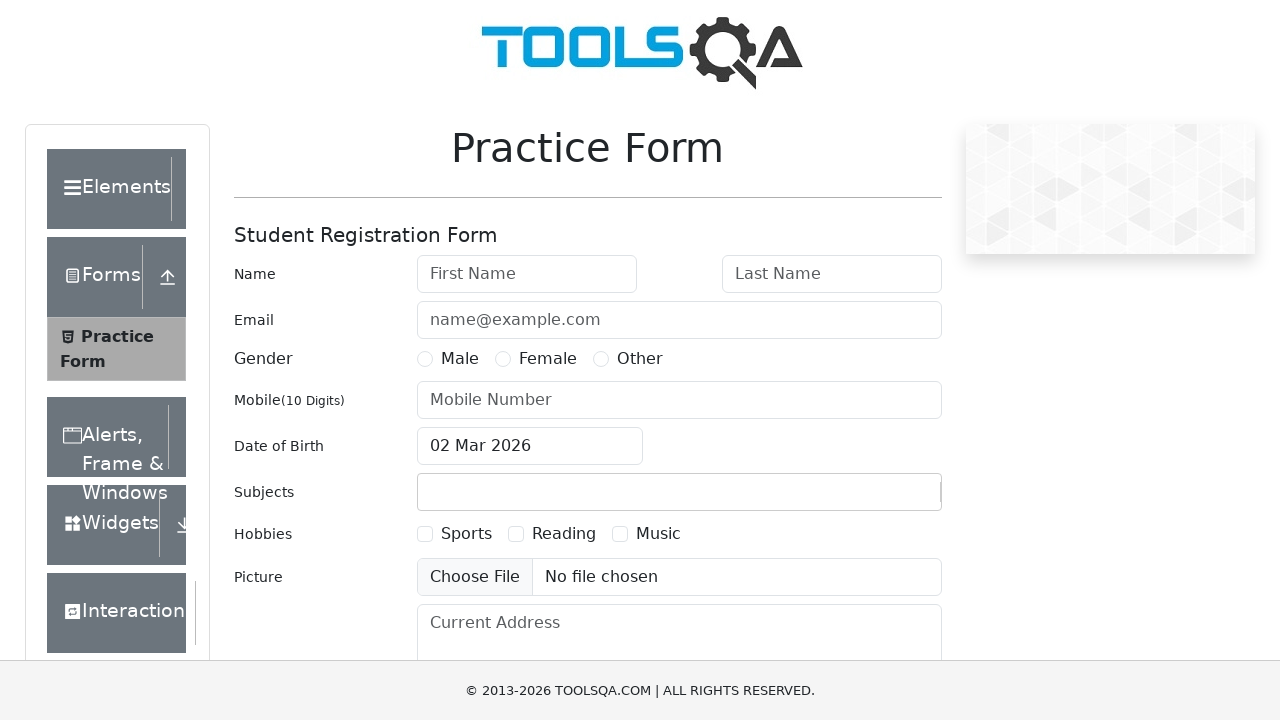

Waited for lastName field to be visible
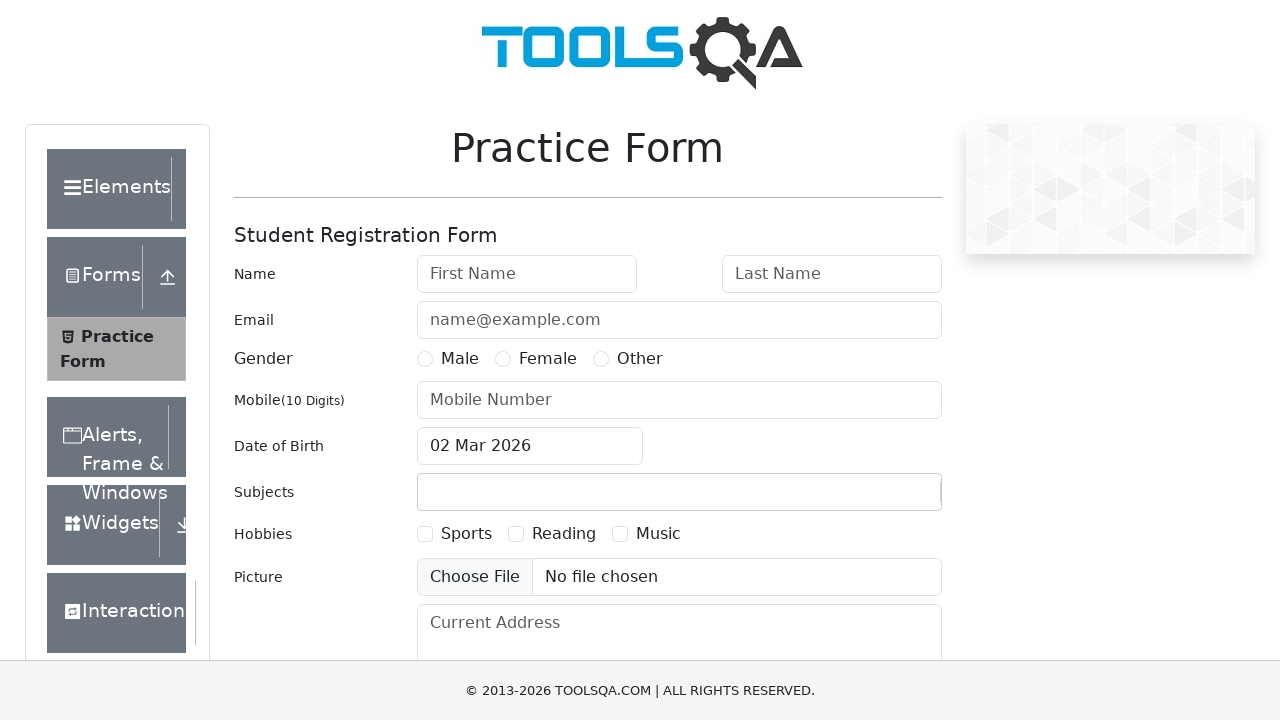

Waited for userEmail field to be visible
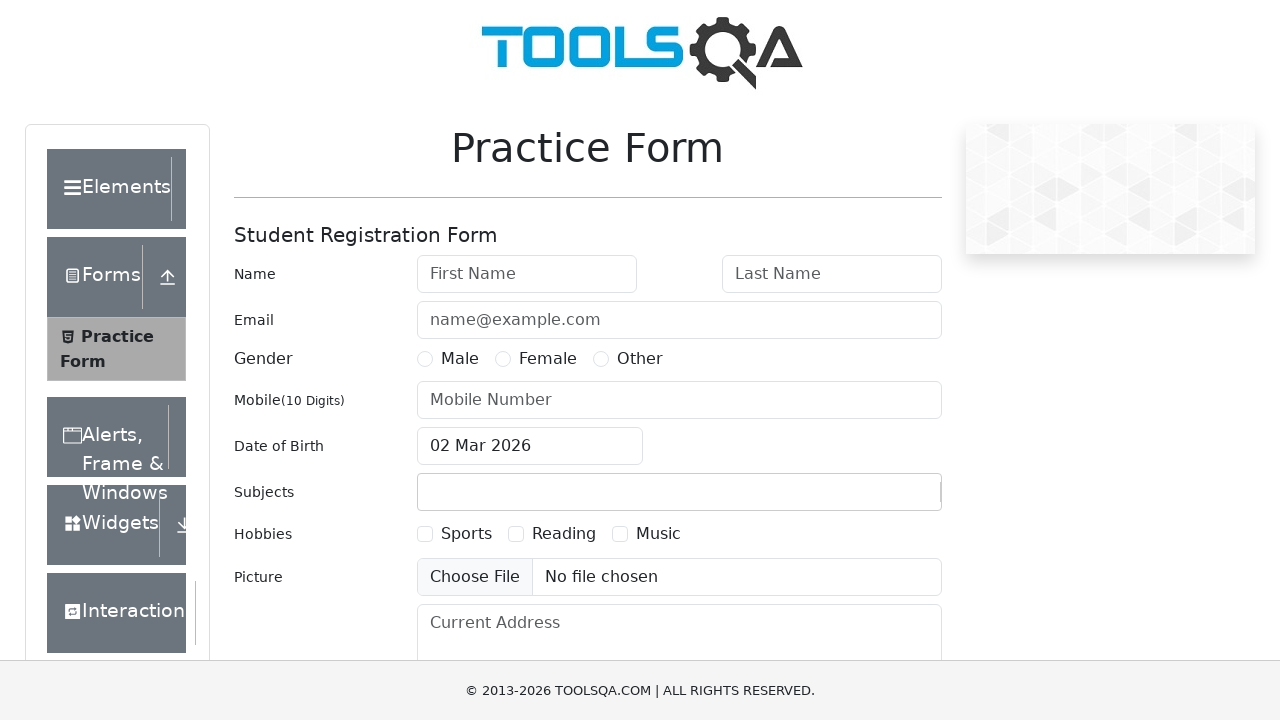

Waited for gender radio button label to be visible
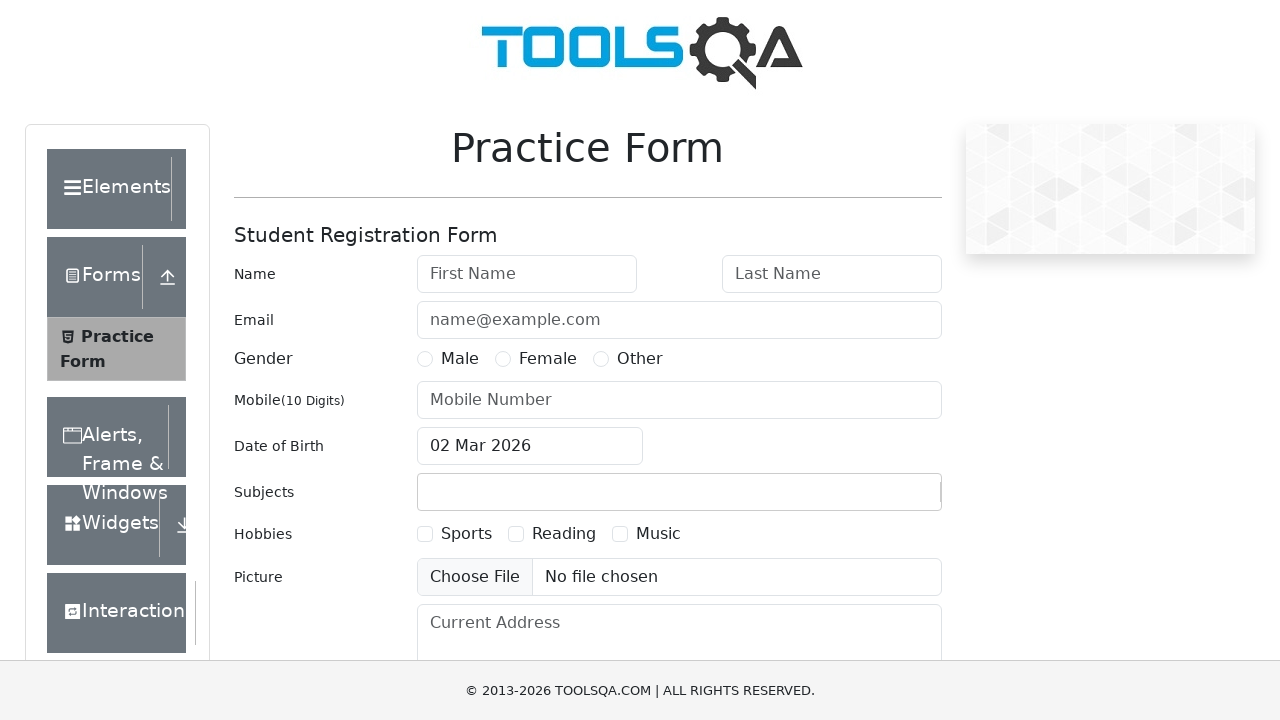

Waited for date of birth input field to be visible
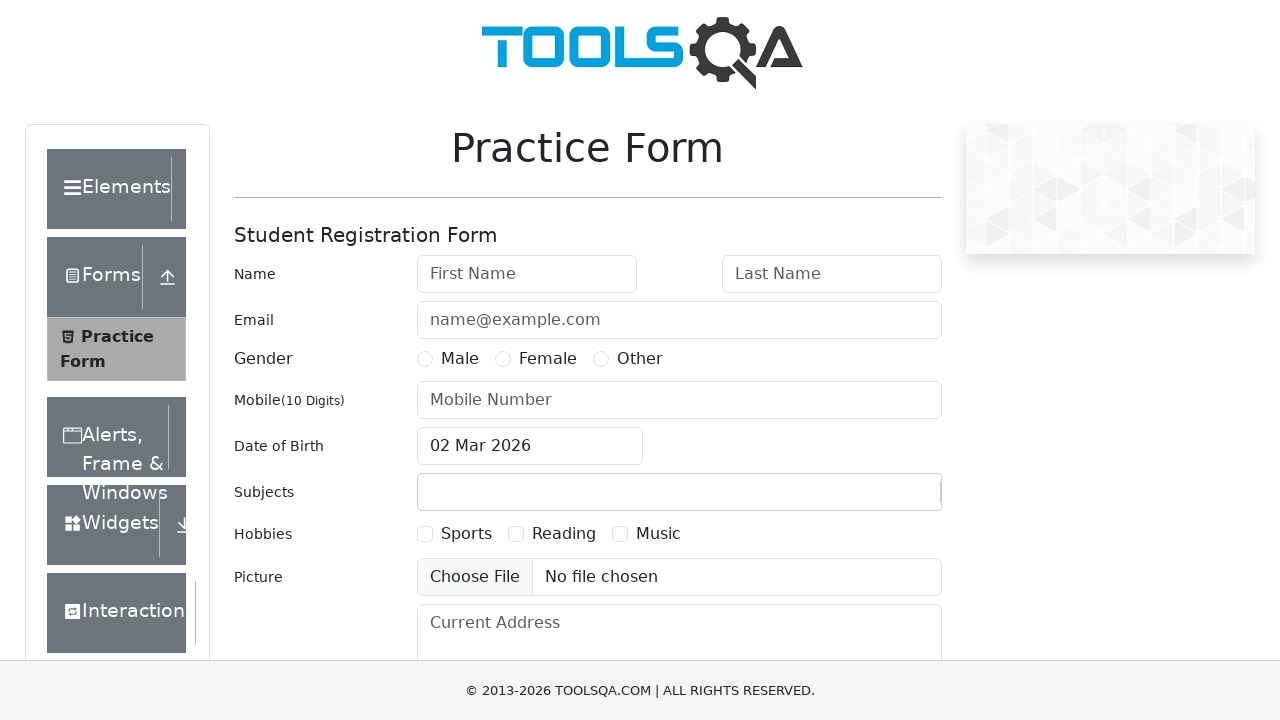

Waited for user number field to be visible
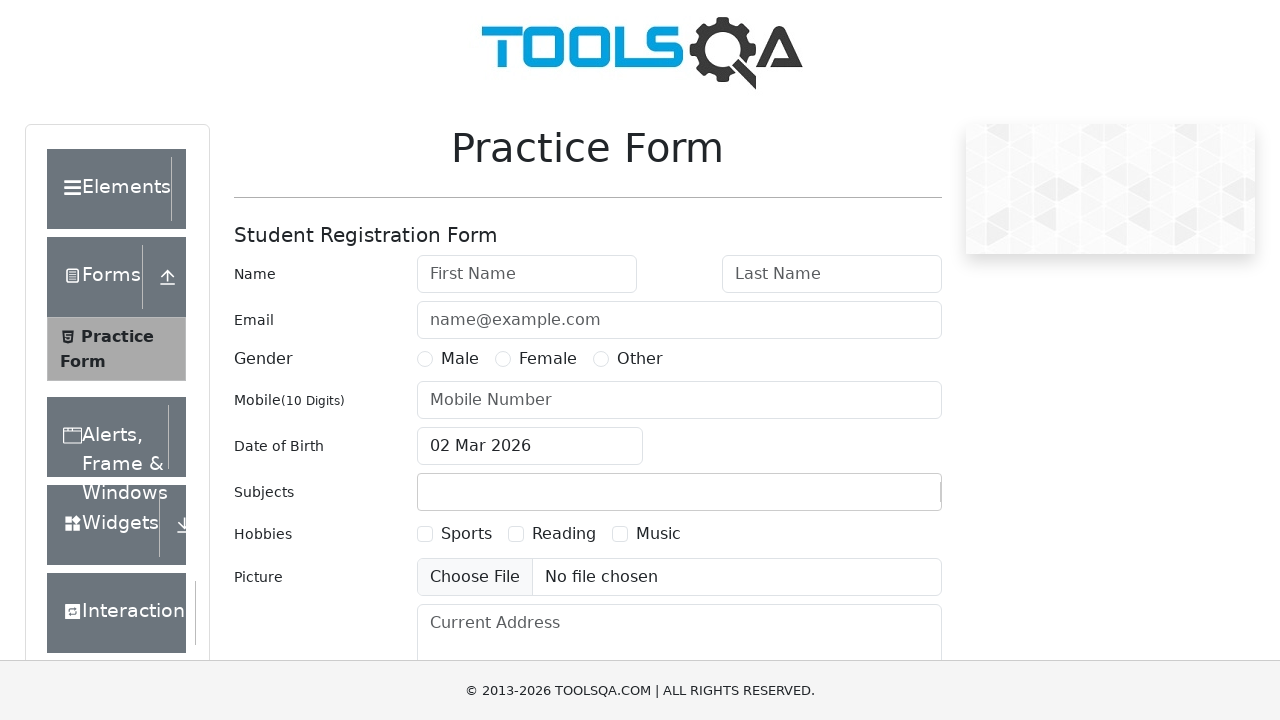

Clicked on date of birth input field to open date picker at (530, 446) on #dateOfBirthInput
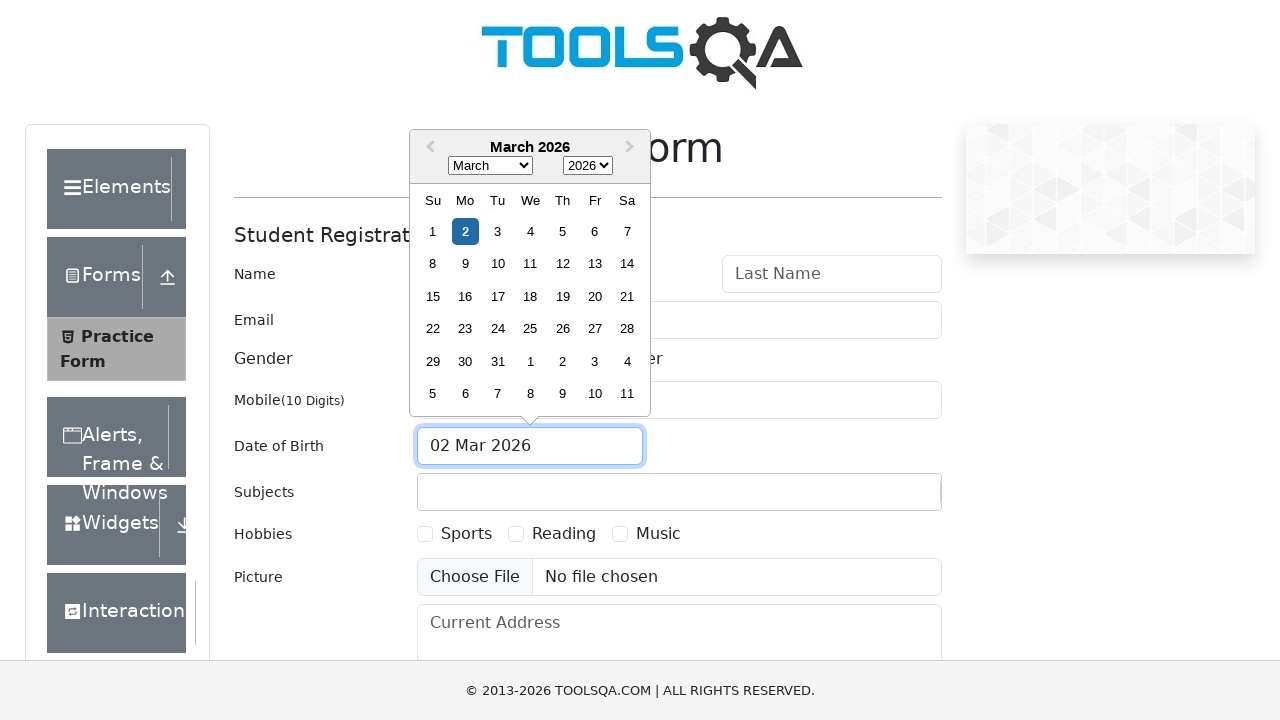

Waited for year selector dropdown to be visible
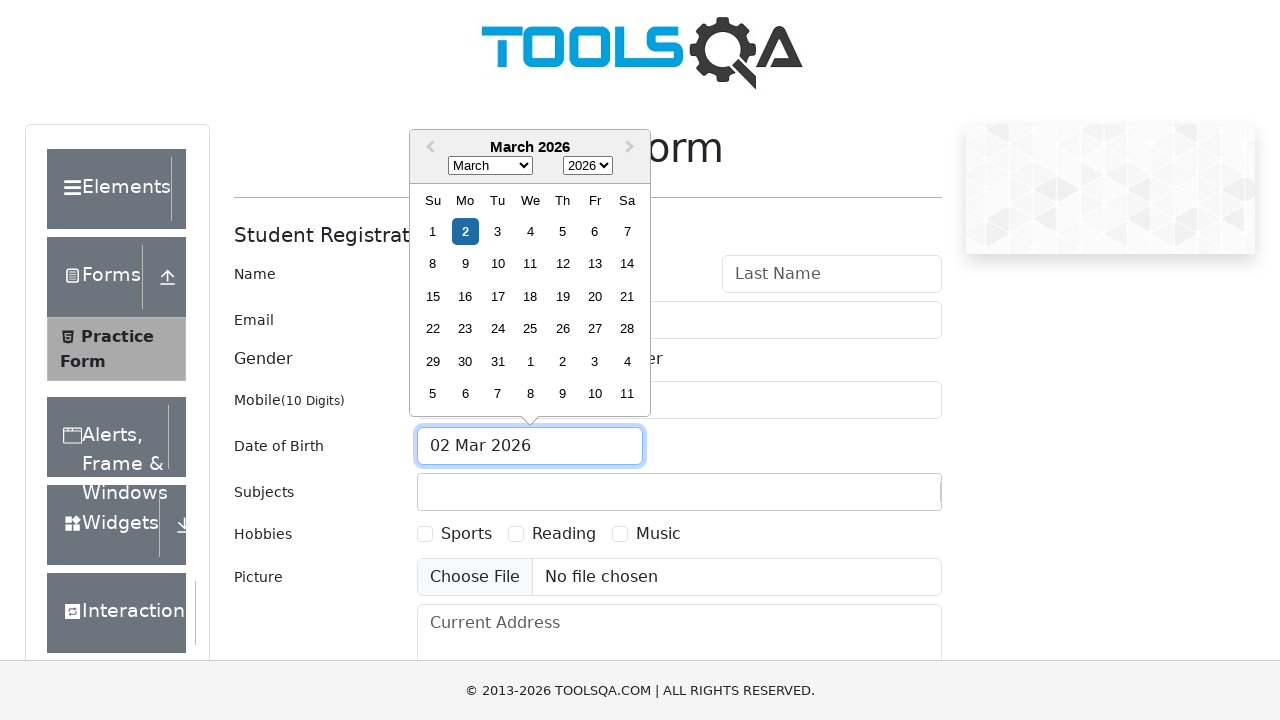

Waited for month selector dropdown to be visible
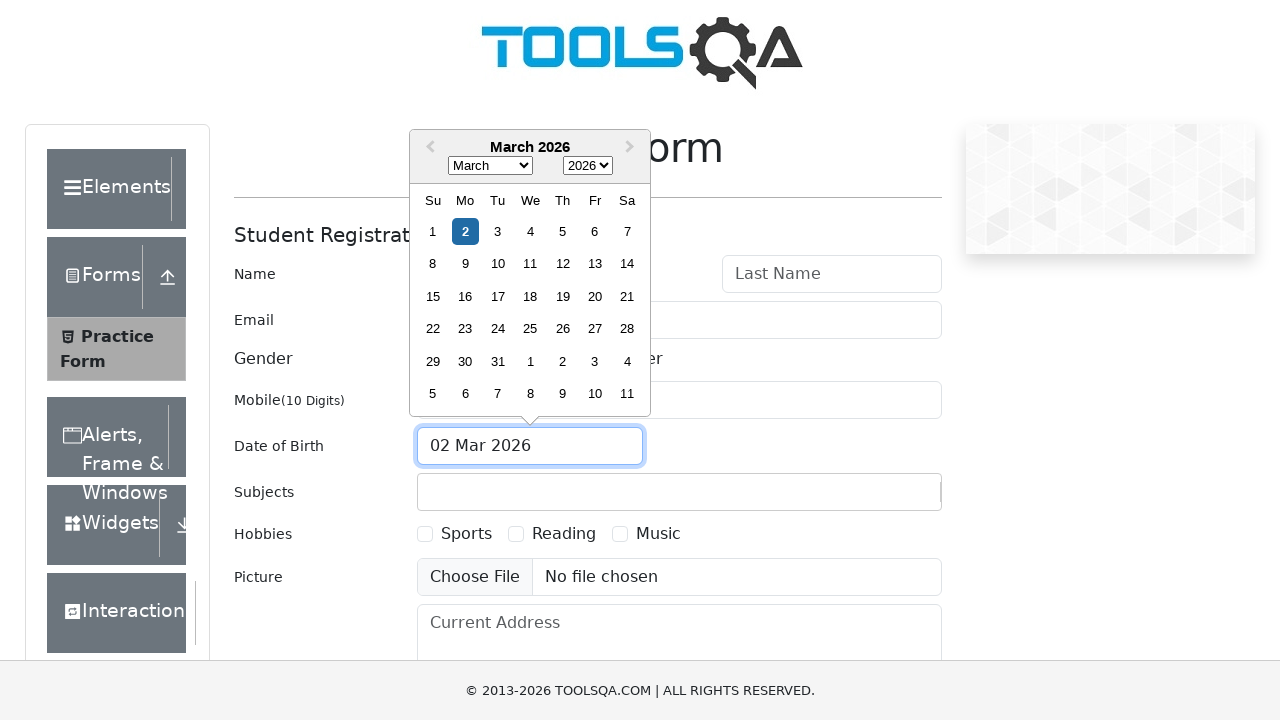

Selected year 1981 from year dropdown on .react-datepicker__year-select
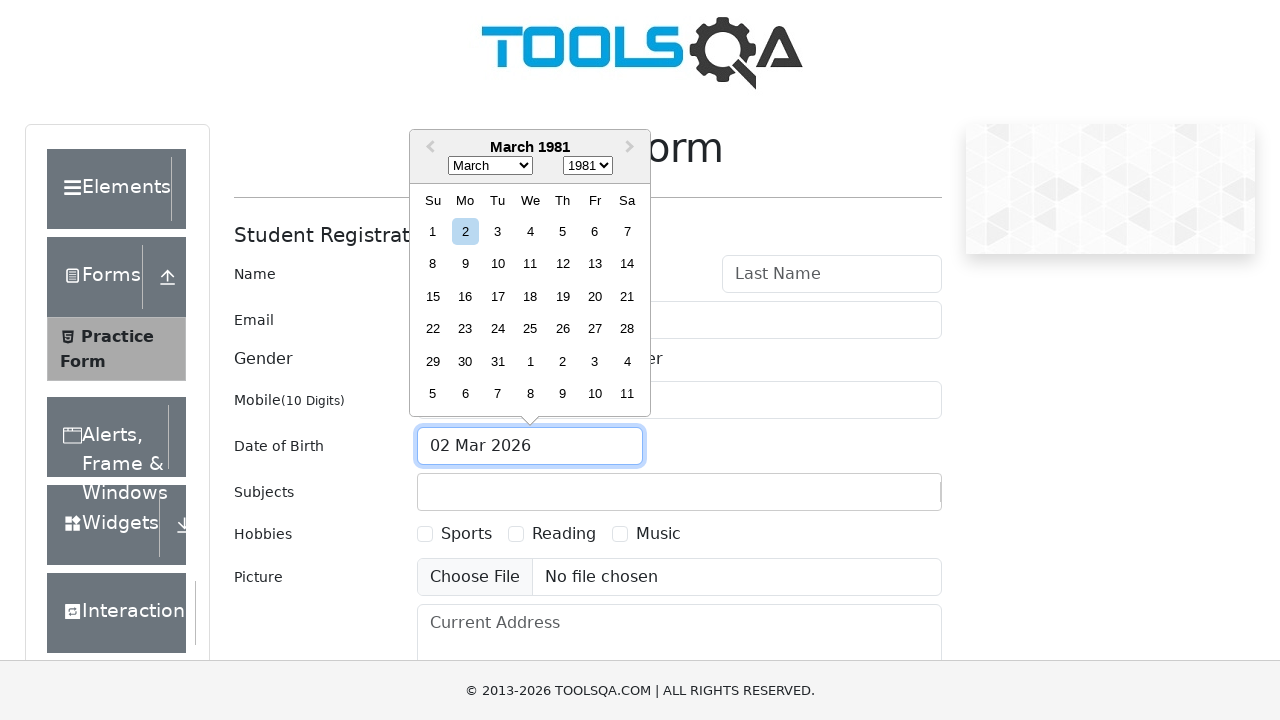

Selected April (month index 3) from month dropdown on .react-datepicker__month-select
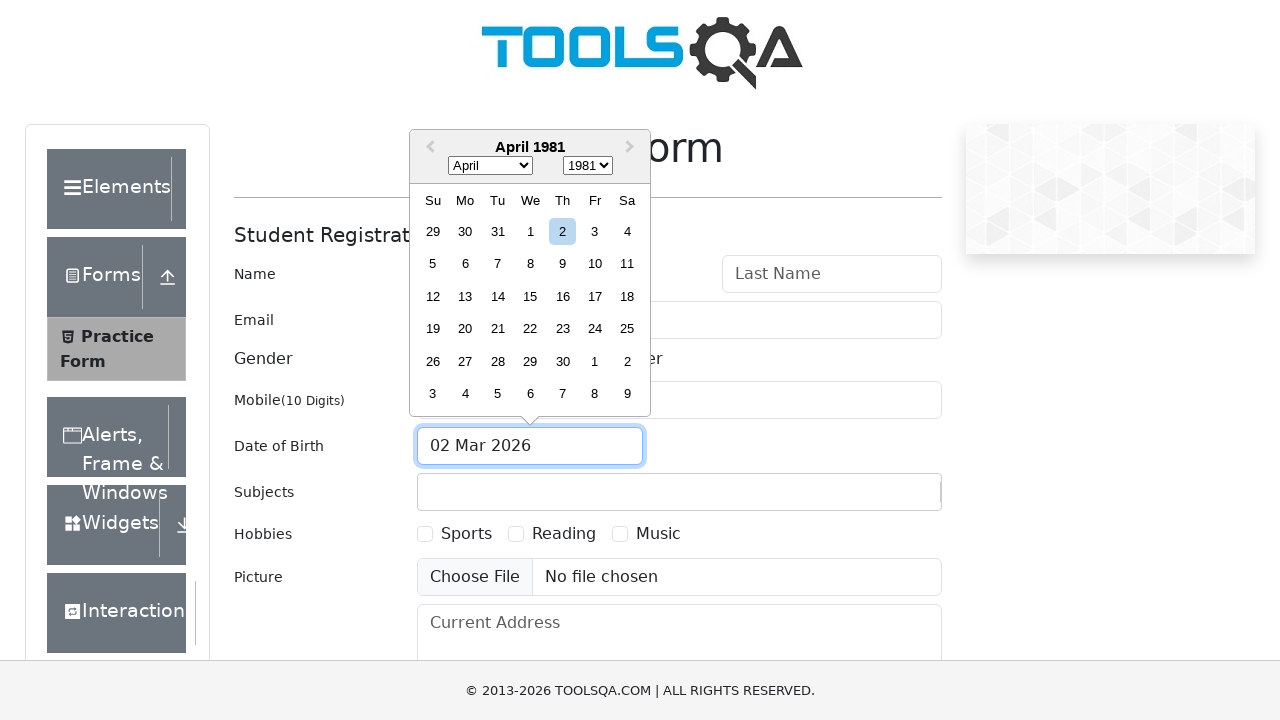

Selected day 15 from date picker calendar widget at (530, 296) on .react-datepicker__week >> text=15
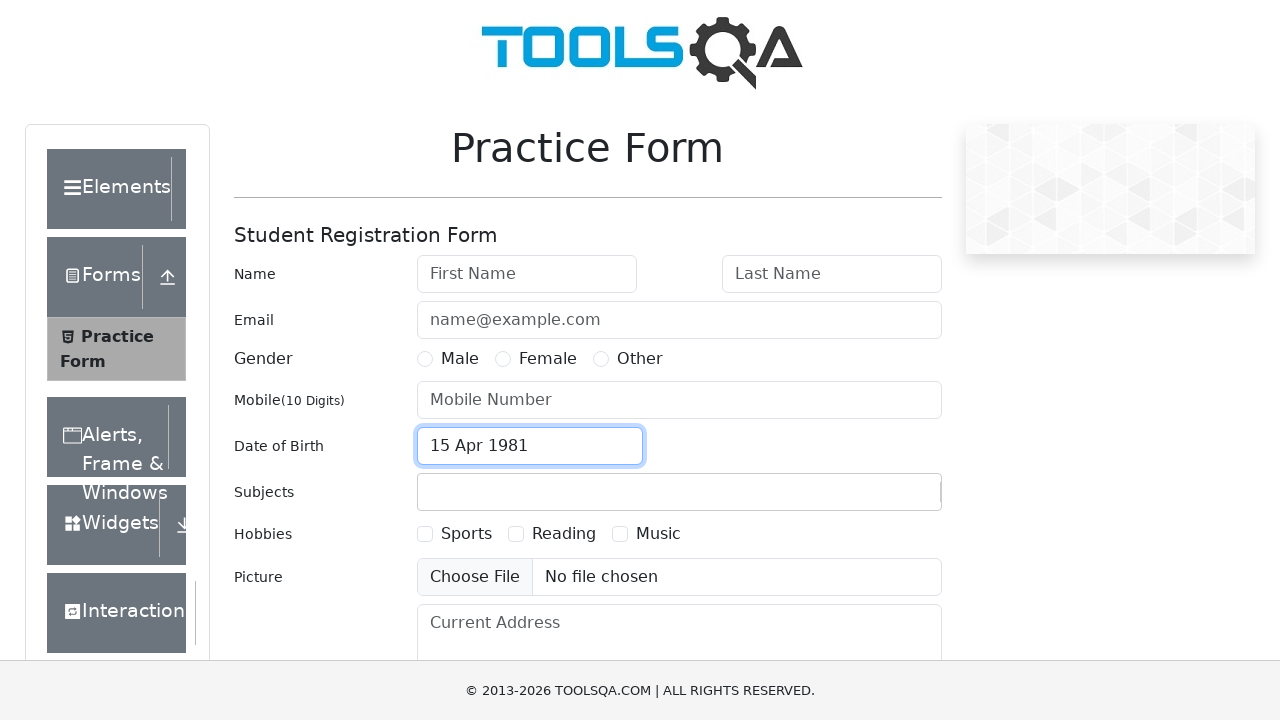

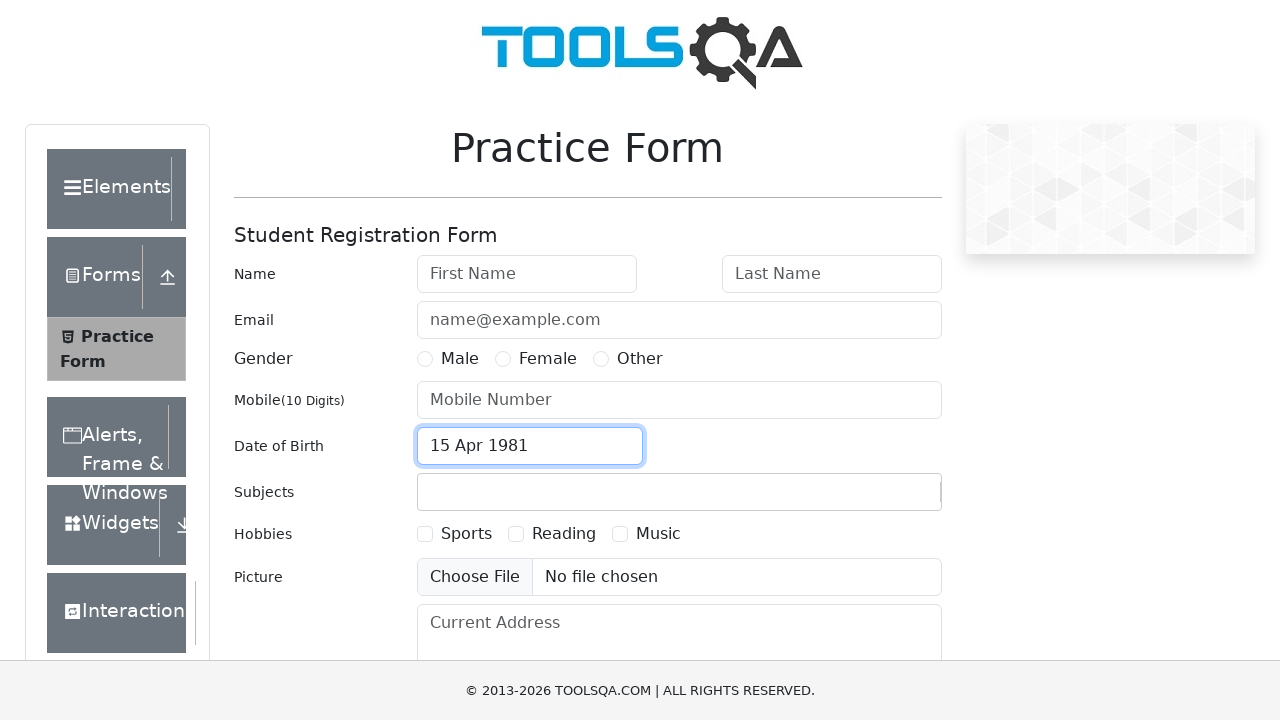